Tests the main landing page navigation by clicking on logo, scrolling to different sections, and verifying navigation to order page, FAQ, and contact us pages via various "Get More Info" buttons

Starting URL: https://tikitop.io/

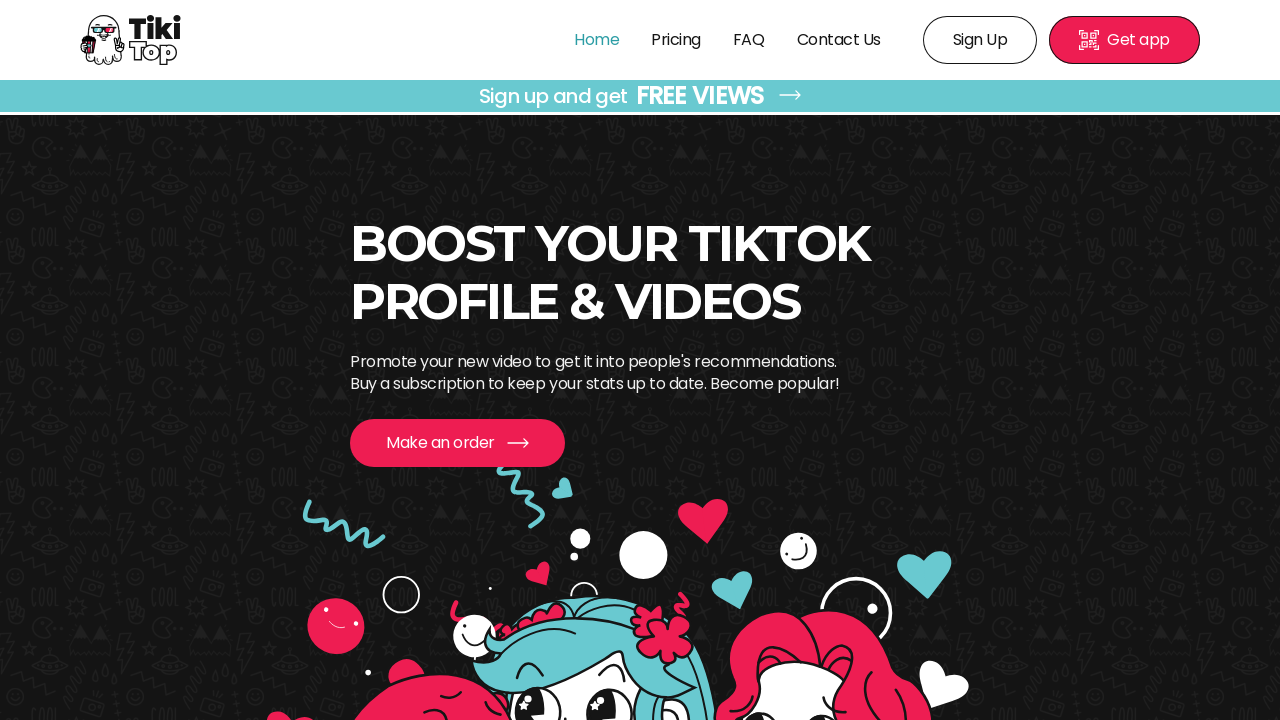

Clicked Tiki Top logo to navigate to home page at (131, 40) on img[alt='Tiki Top']
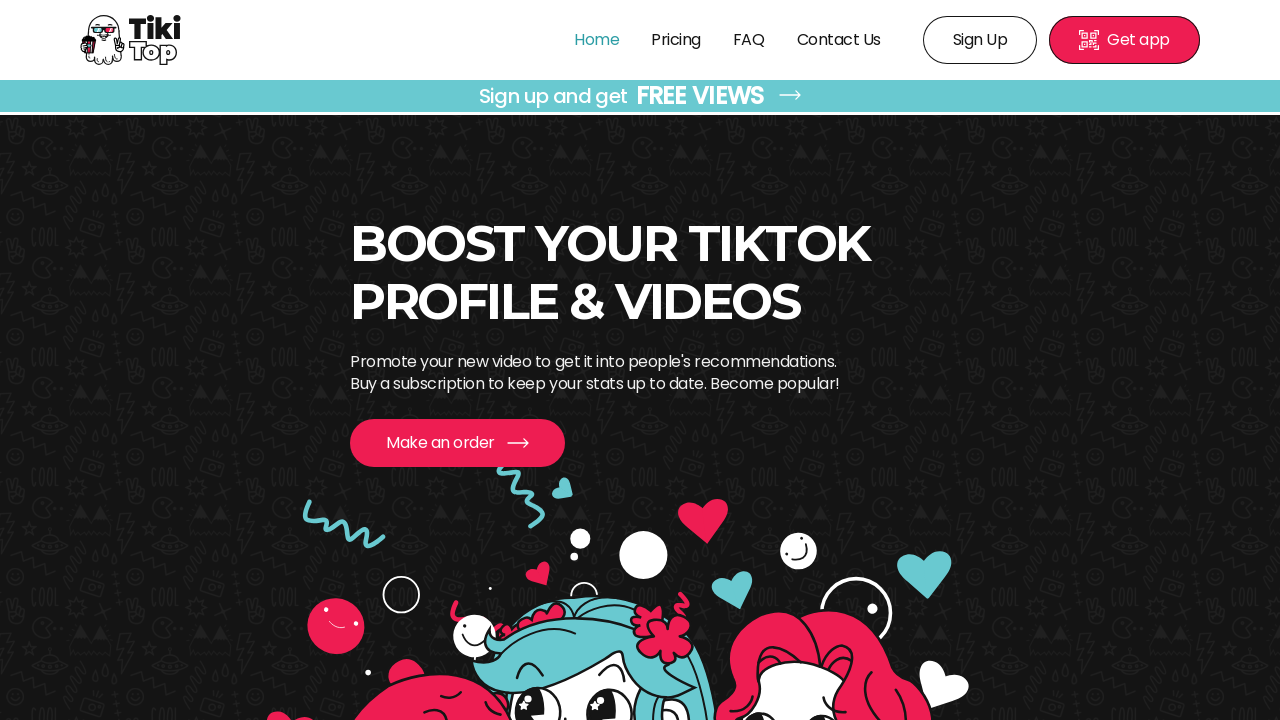

Home page header loaded successfully
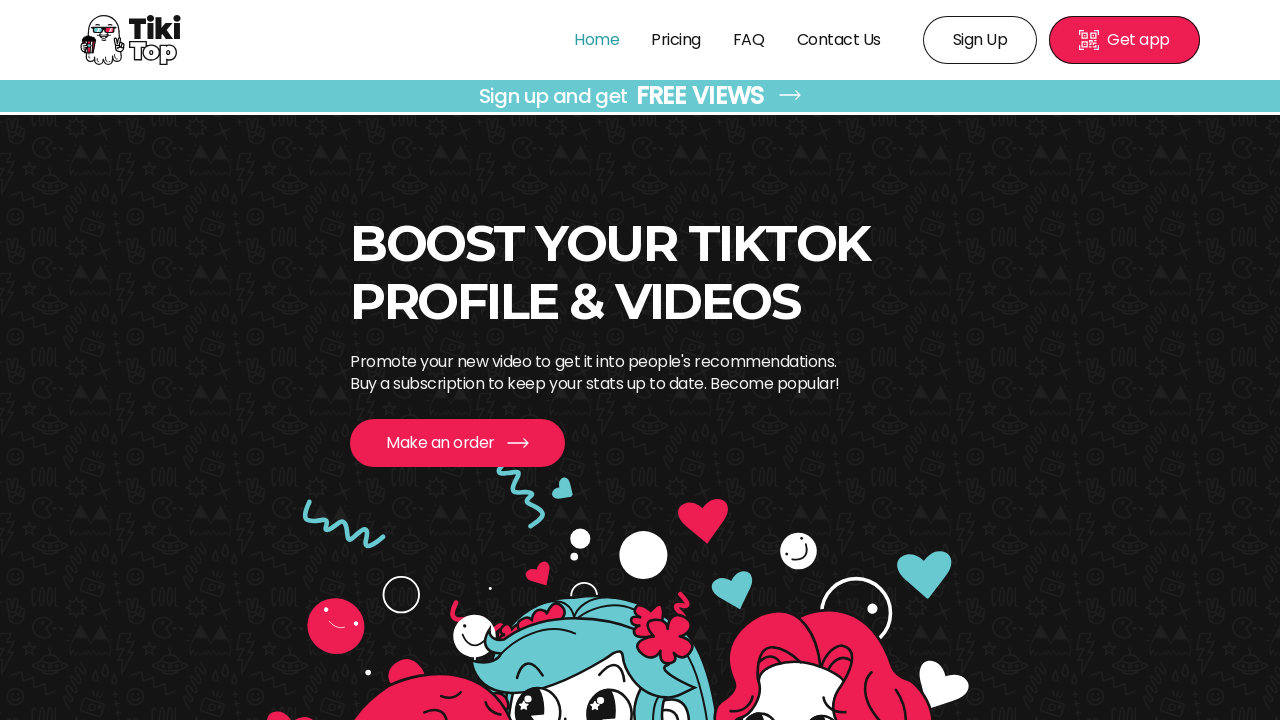

Scrolled to boost your TikTok section
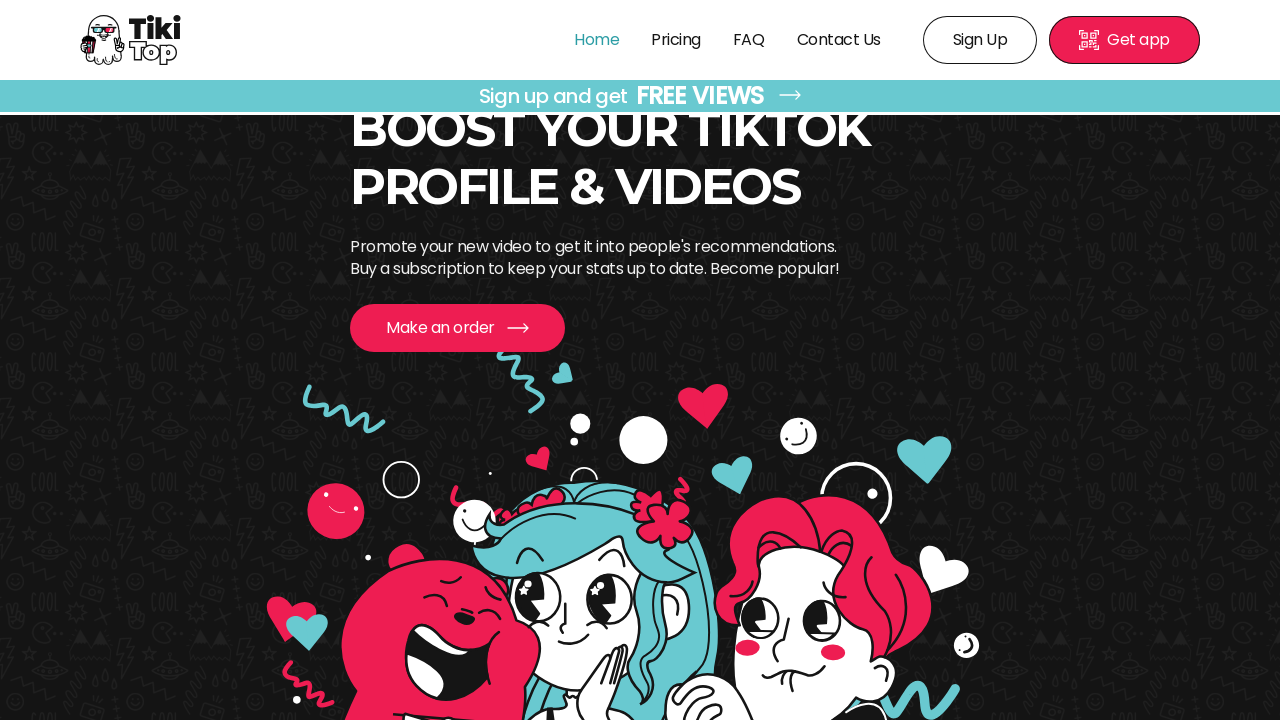

Clicked first 'Get More Info' button from boost section at (457, 328) on a.LinkButton_link___jzSK.LinkButton_colorRed2__33NJf
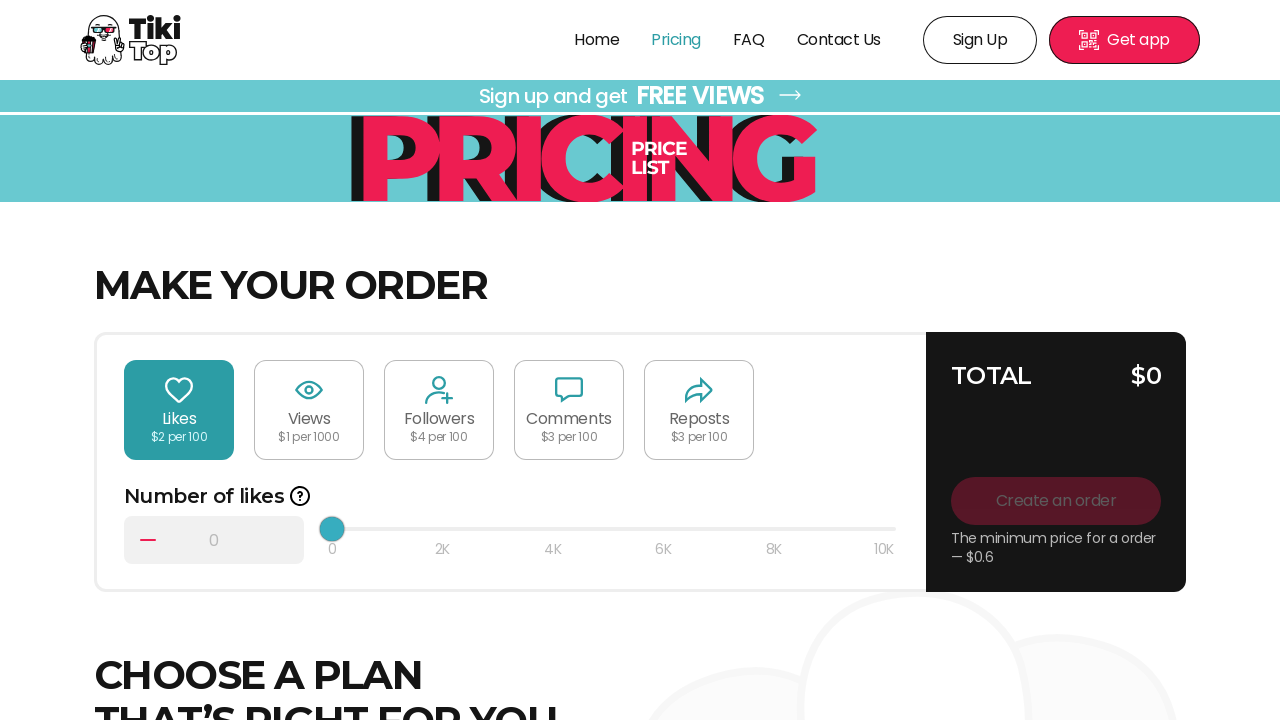

Make Your Order page loaded
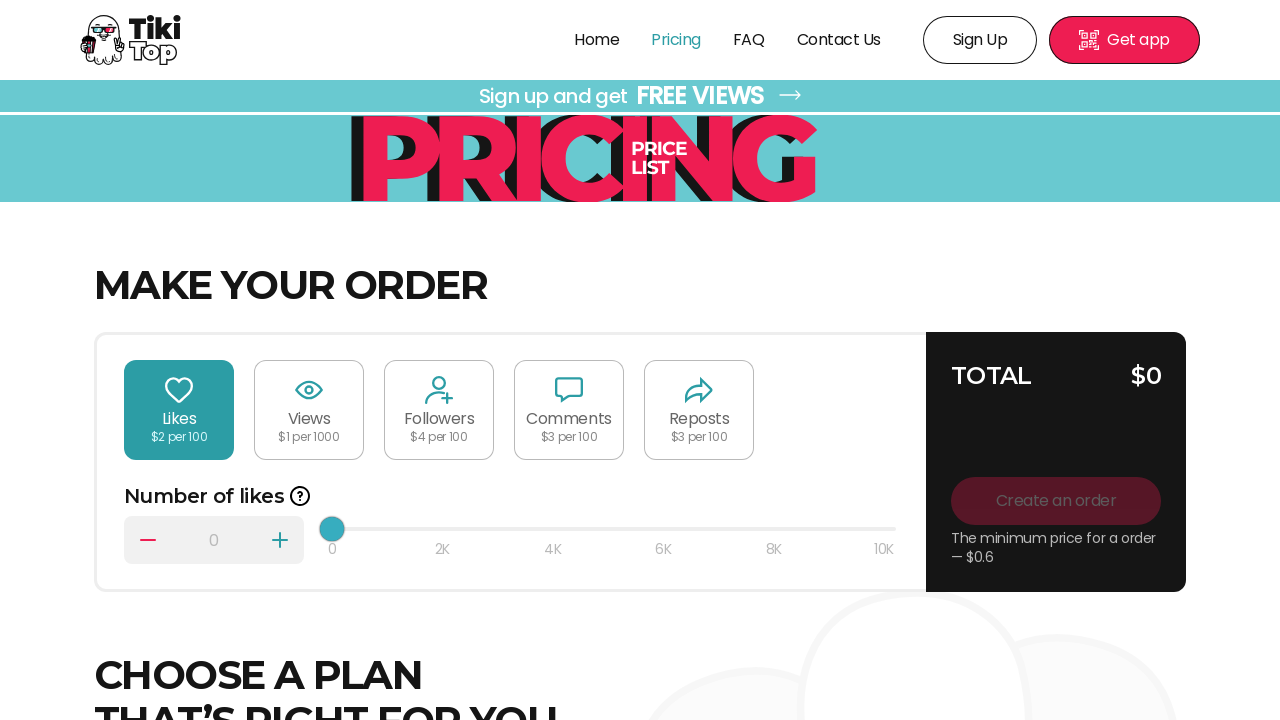

Navigated back to landing page
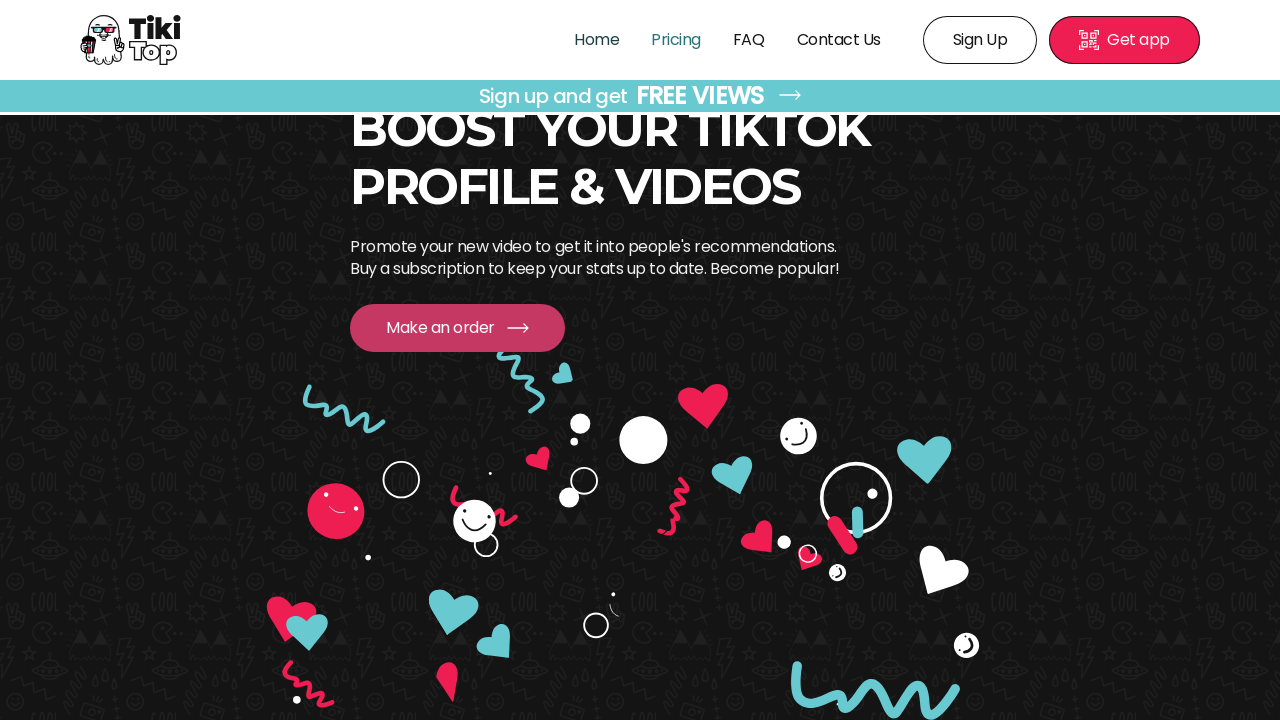

Scrolled to 'What We Offer' section
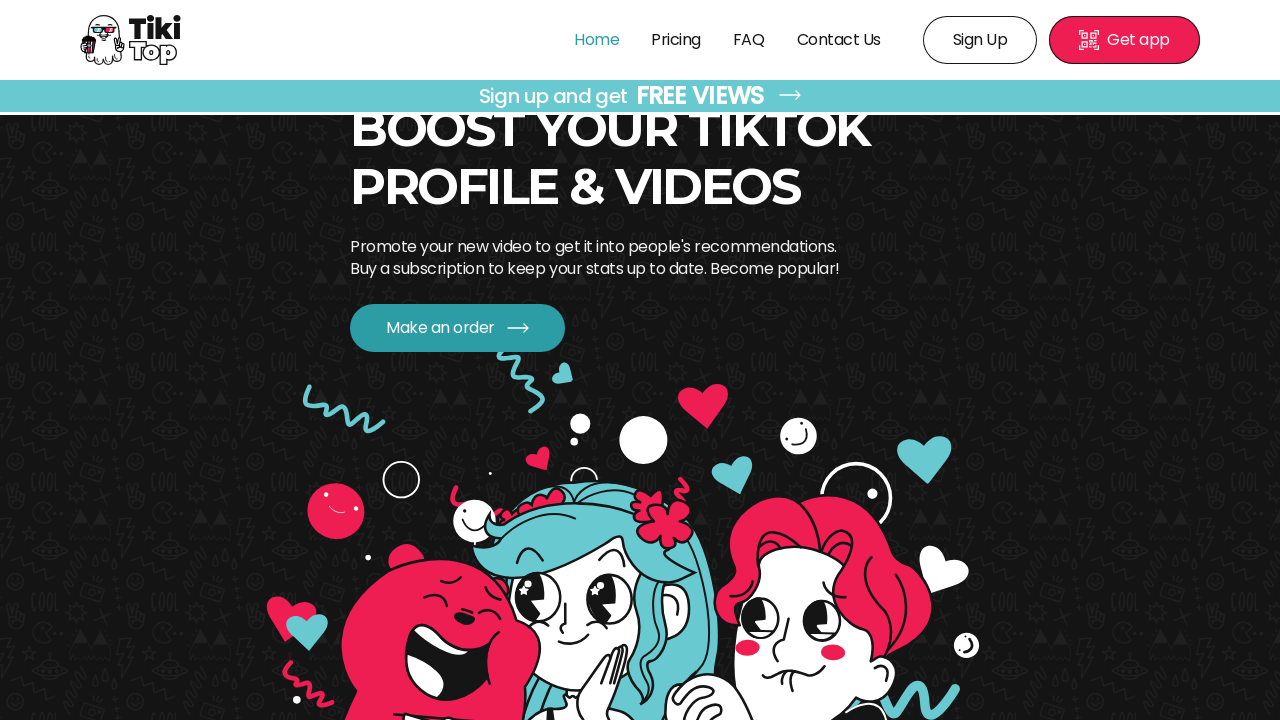

Clicked second 'Get More Info' button from 'What We Offer' section at (933, 360) on a.LinkButton_link___jzSK.LinkButton_colorRed__y2rlJ.LinkButton_sizeBig__7aVP_
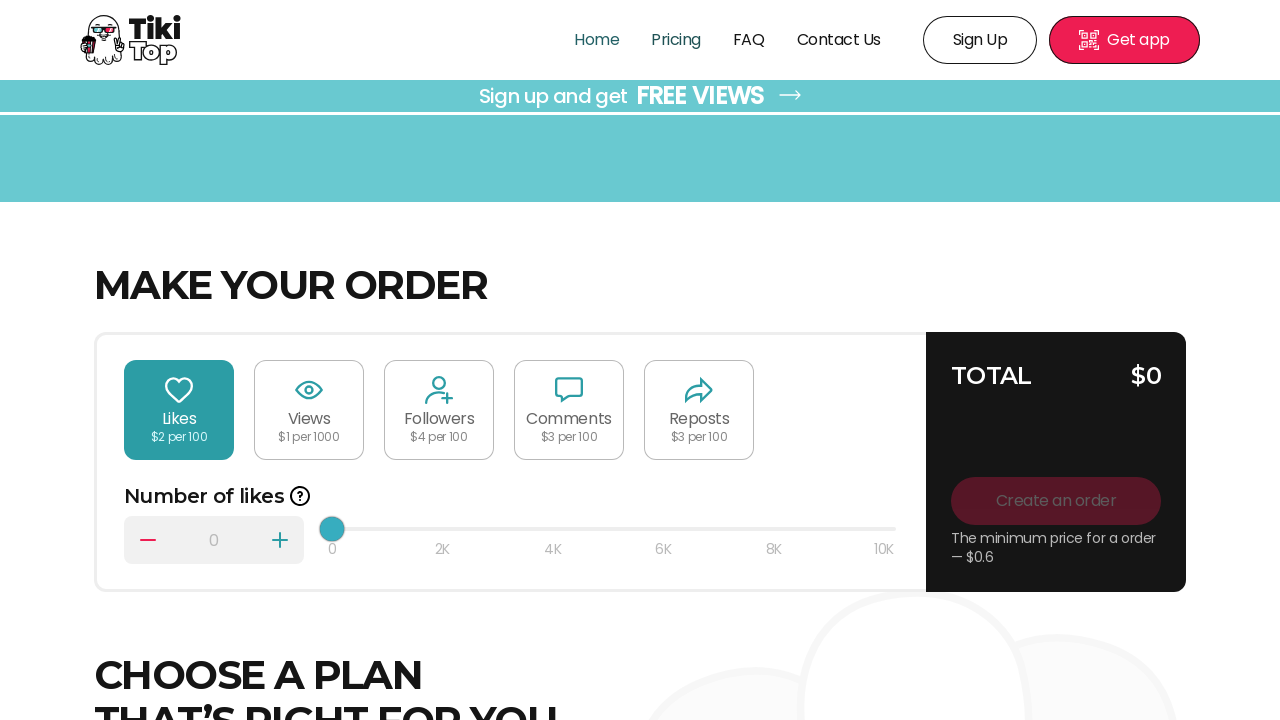

Make Your Order page loaded after clicking second button
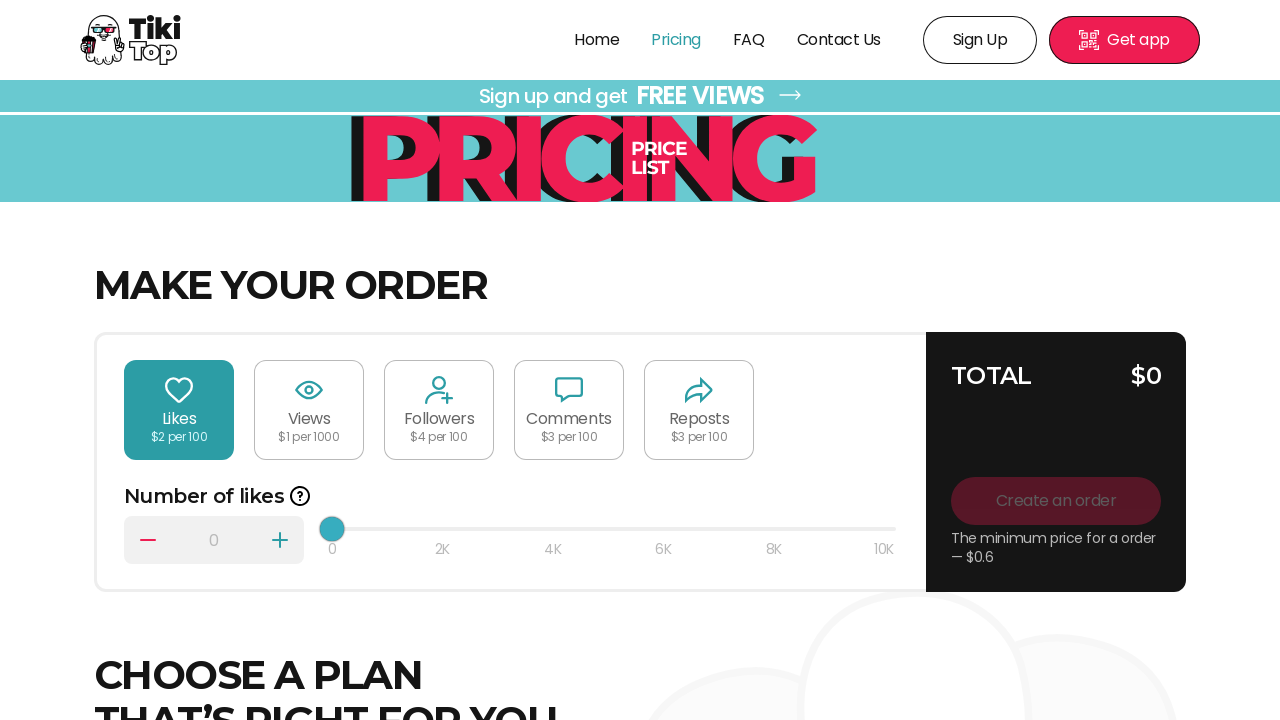

Navigated back to landing page
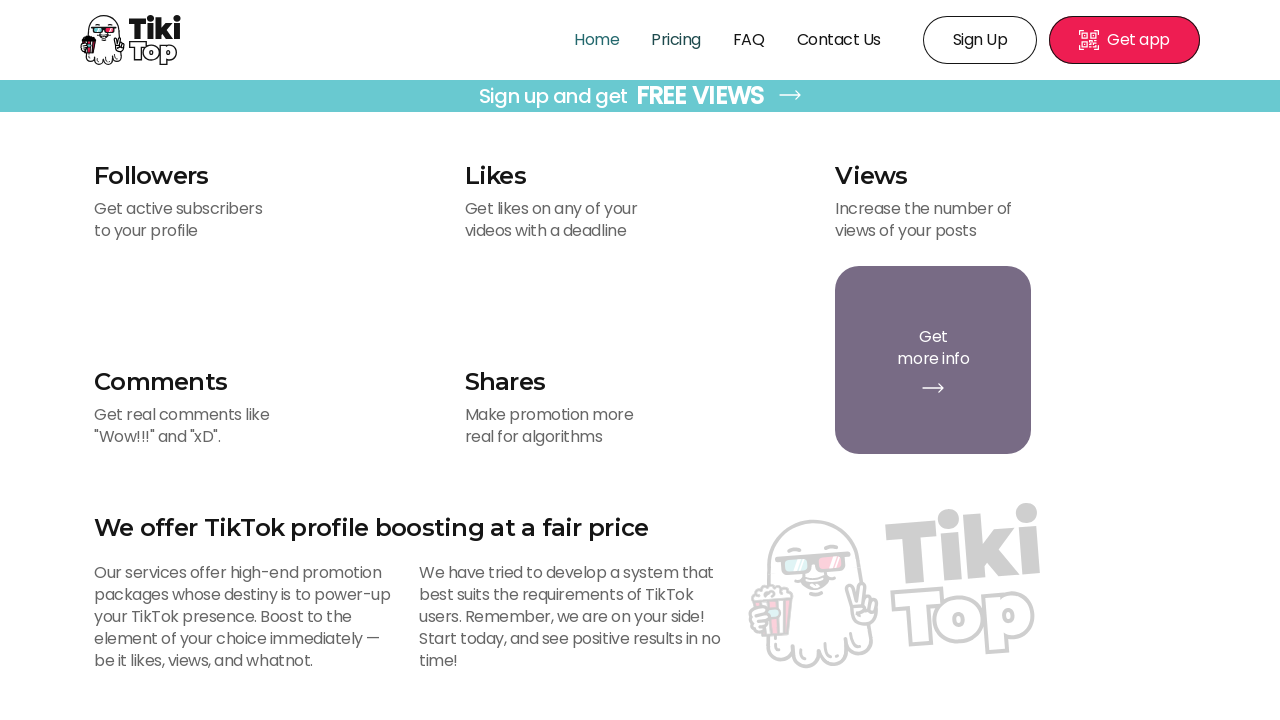

Scrolled to 'What Done' section
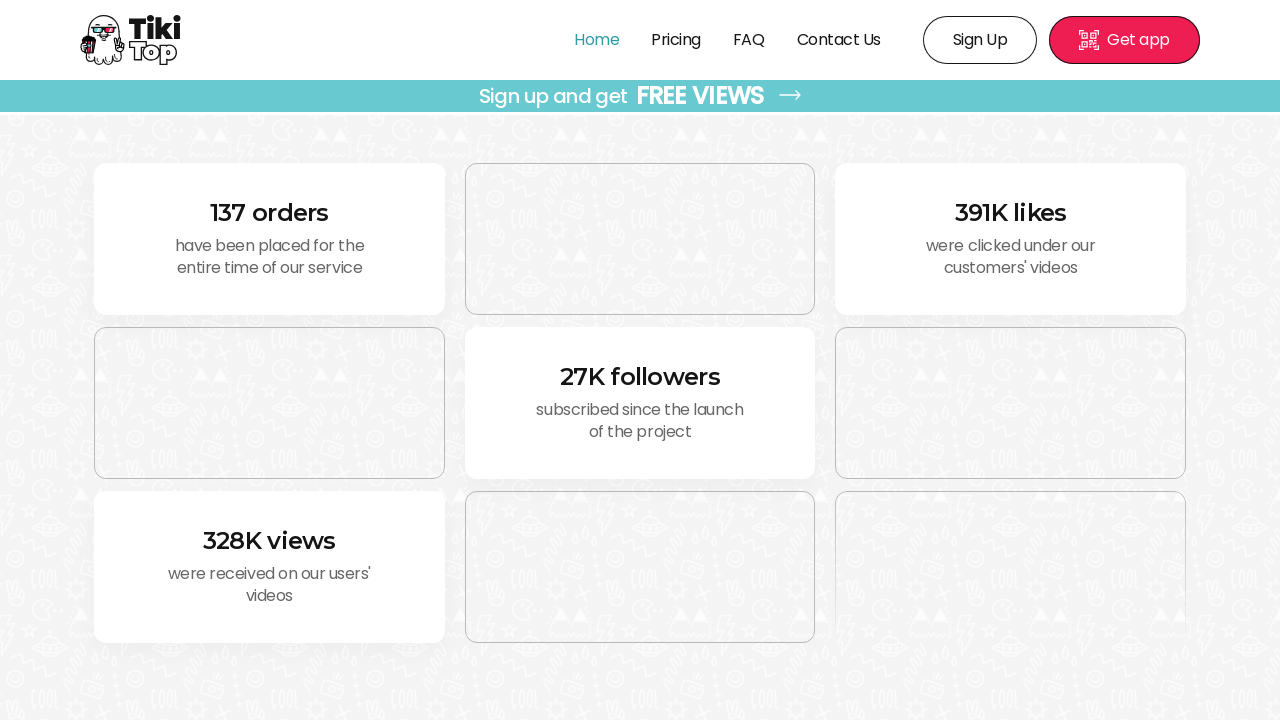

Scrolled to promotion formats section
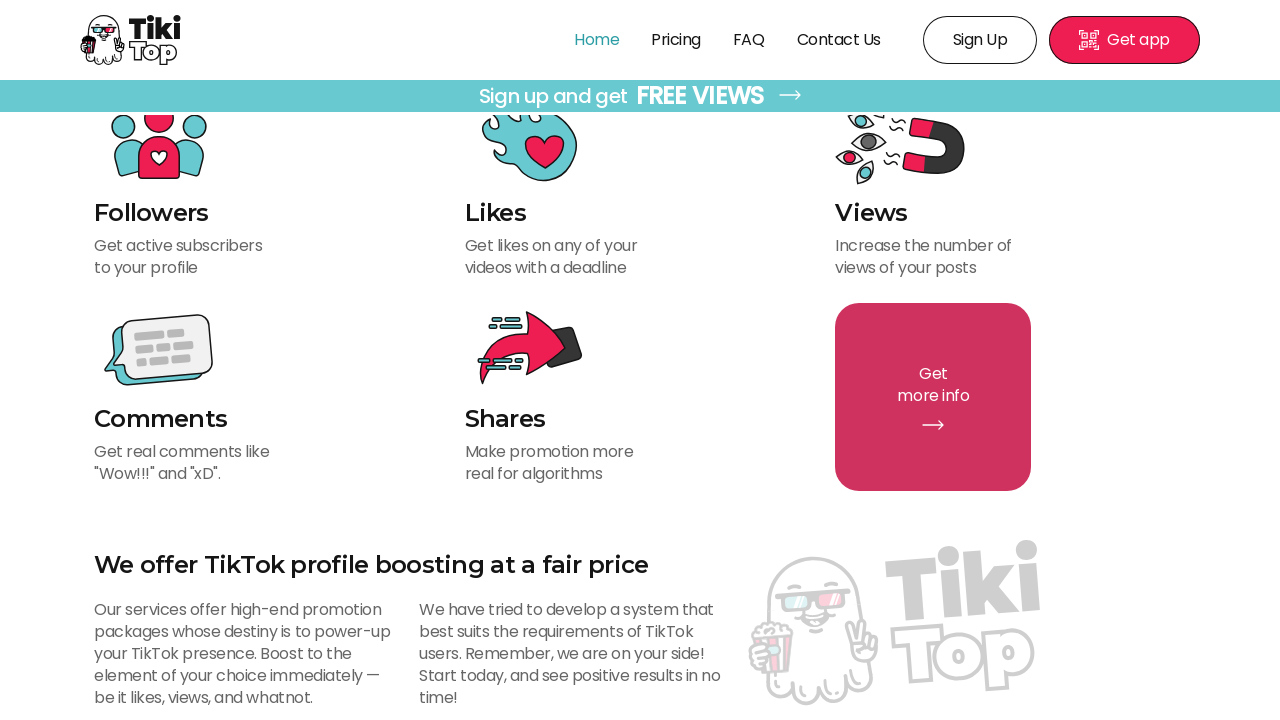

Clicked third 'Get More Info' button from promotion formats section at (243, 360) on div.PromotionFormatItem_containerGetMore__HuFNd a.LinkButton_link___jzSK.LinkBut
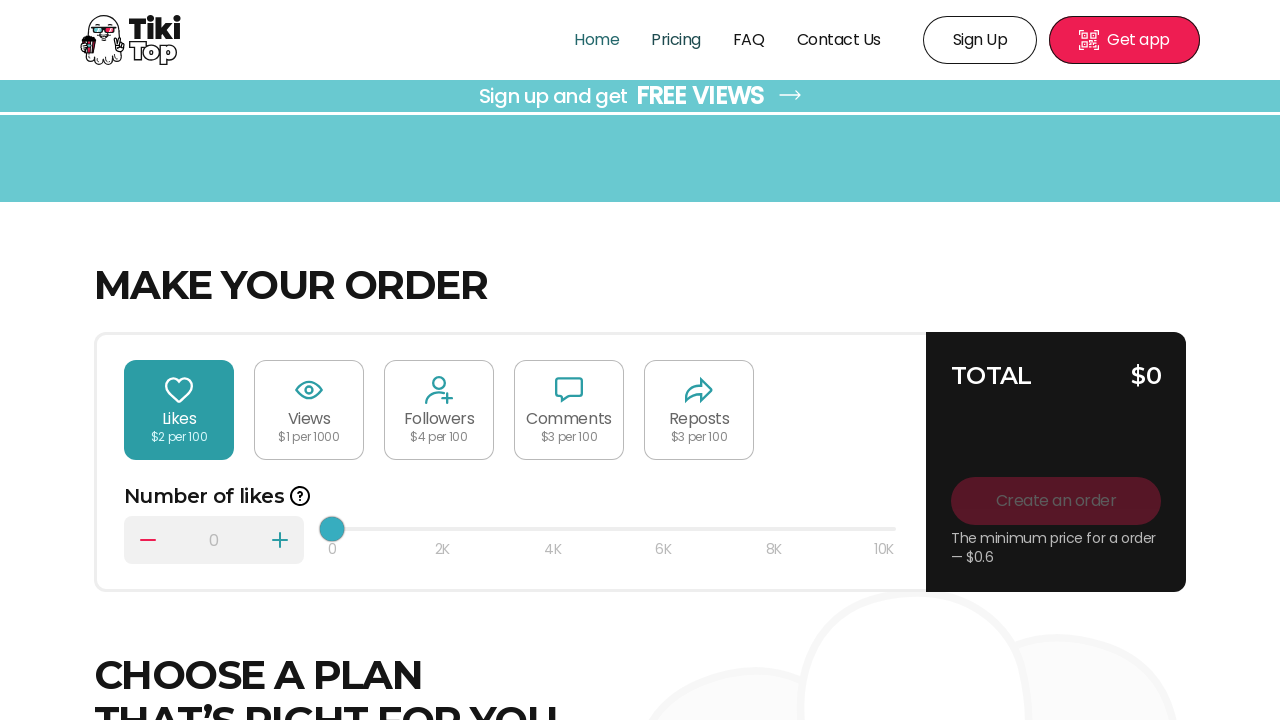

Make Your Order page loaded after clicking third button
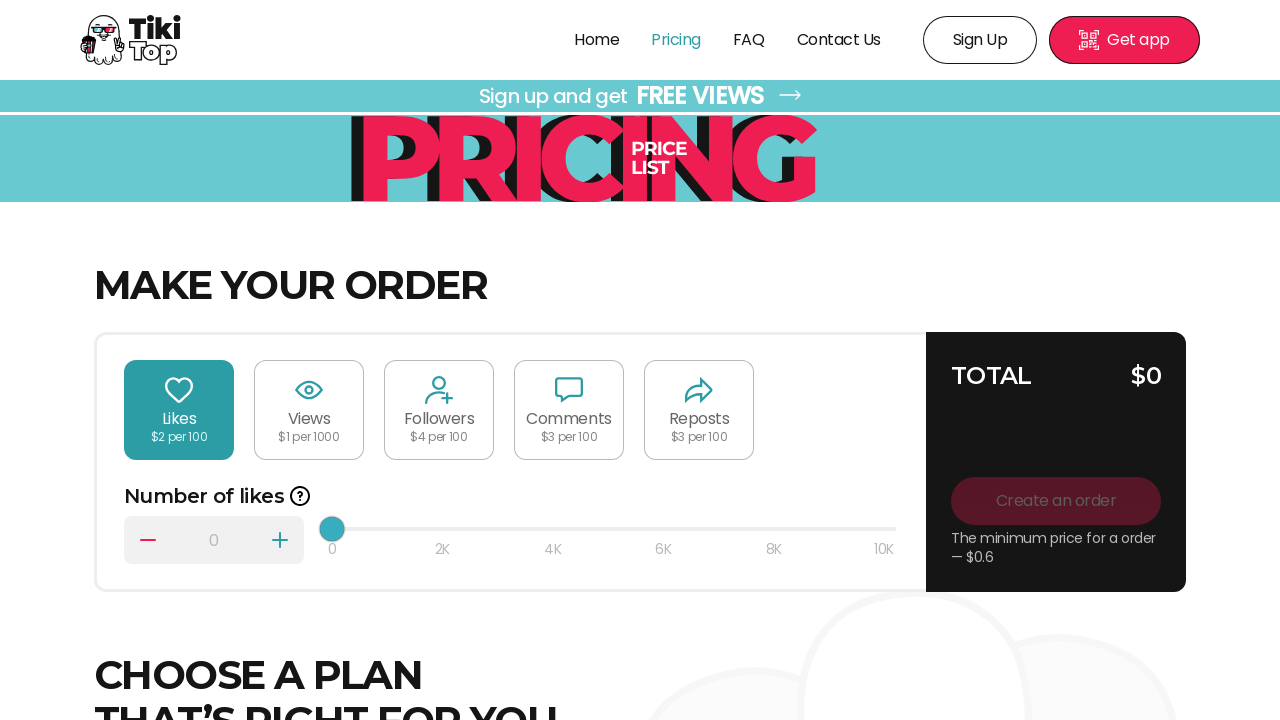

Navigated back to landing page
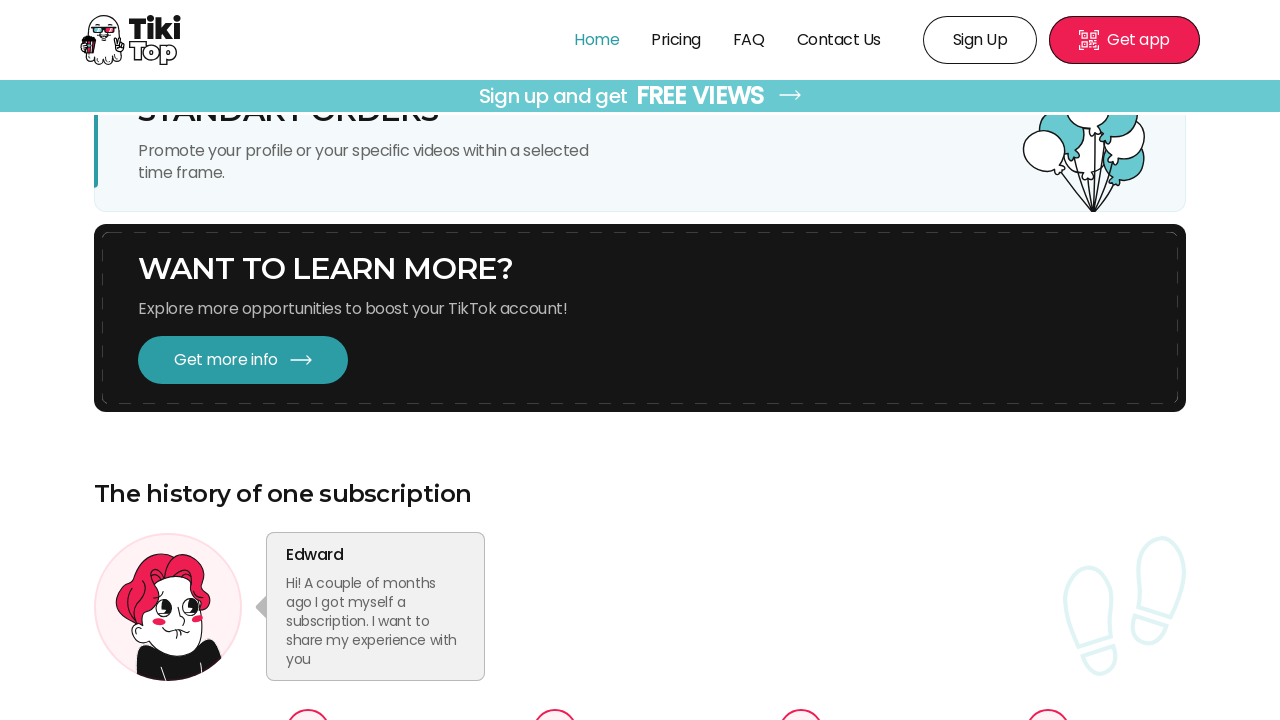

Scrolled to 'Any Questions' section
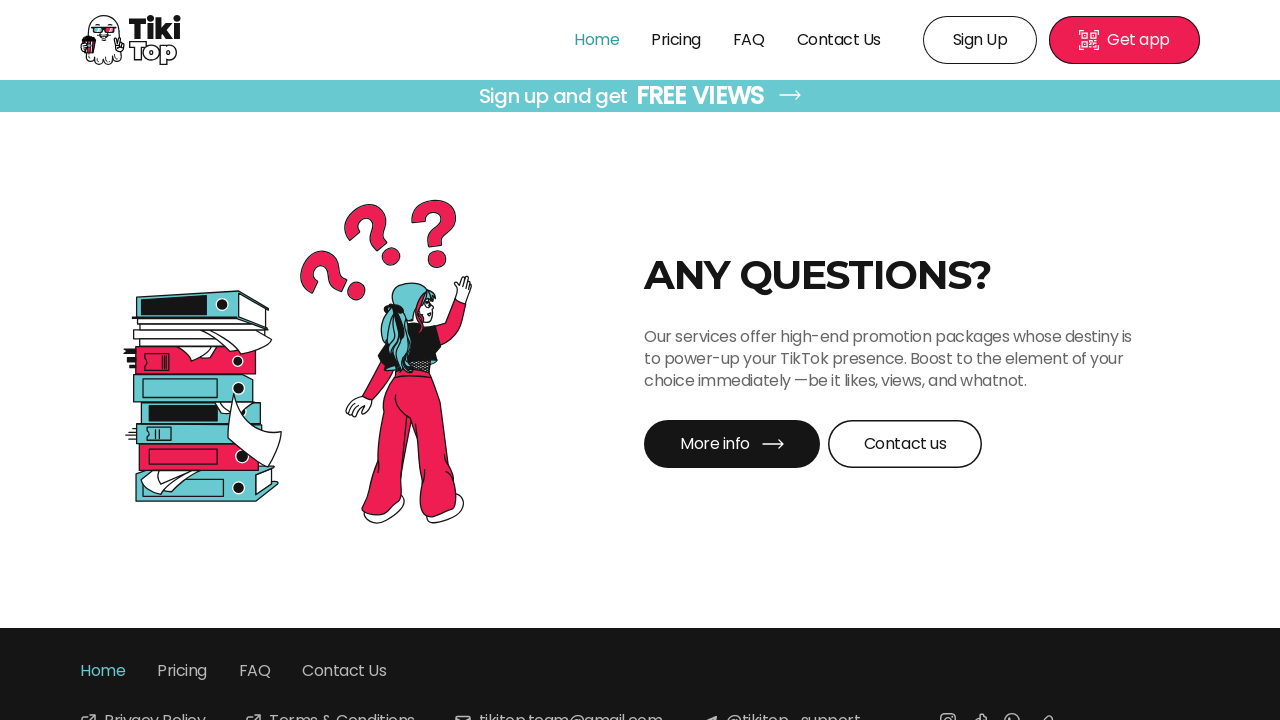

Clicked fourth 'Get More Info' button to navigate to FAQ page at (732, 444) on a.LinkButton_link___jzSK.LinkButton_colorBlack__WwvPN
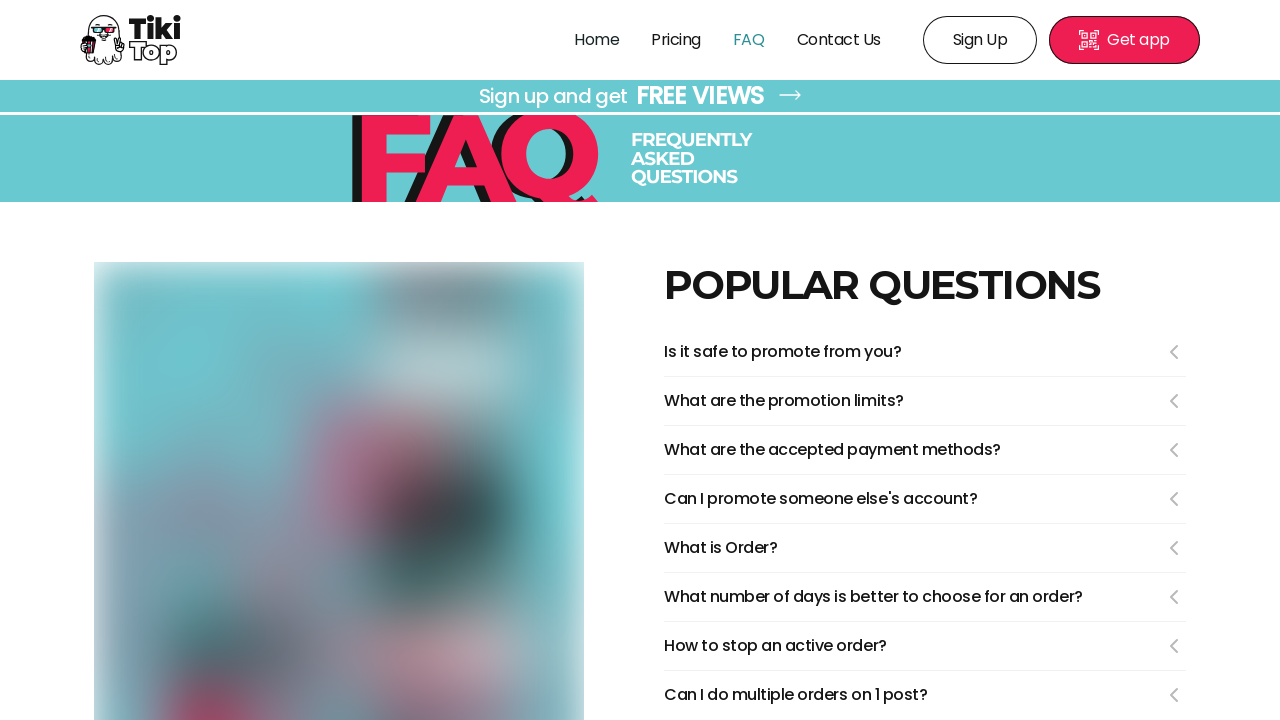

FAQ page loaded successfully
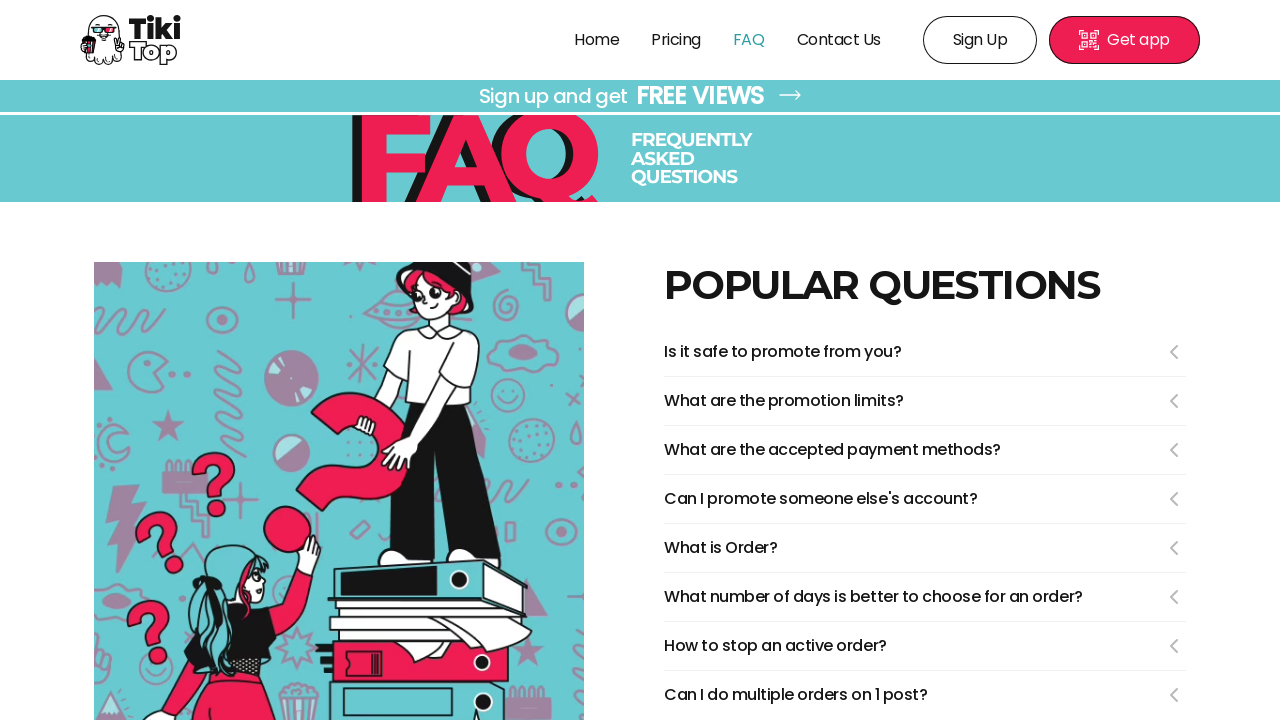

Navigated back to landing page
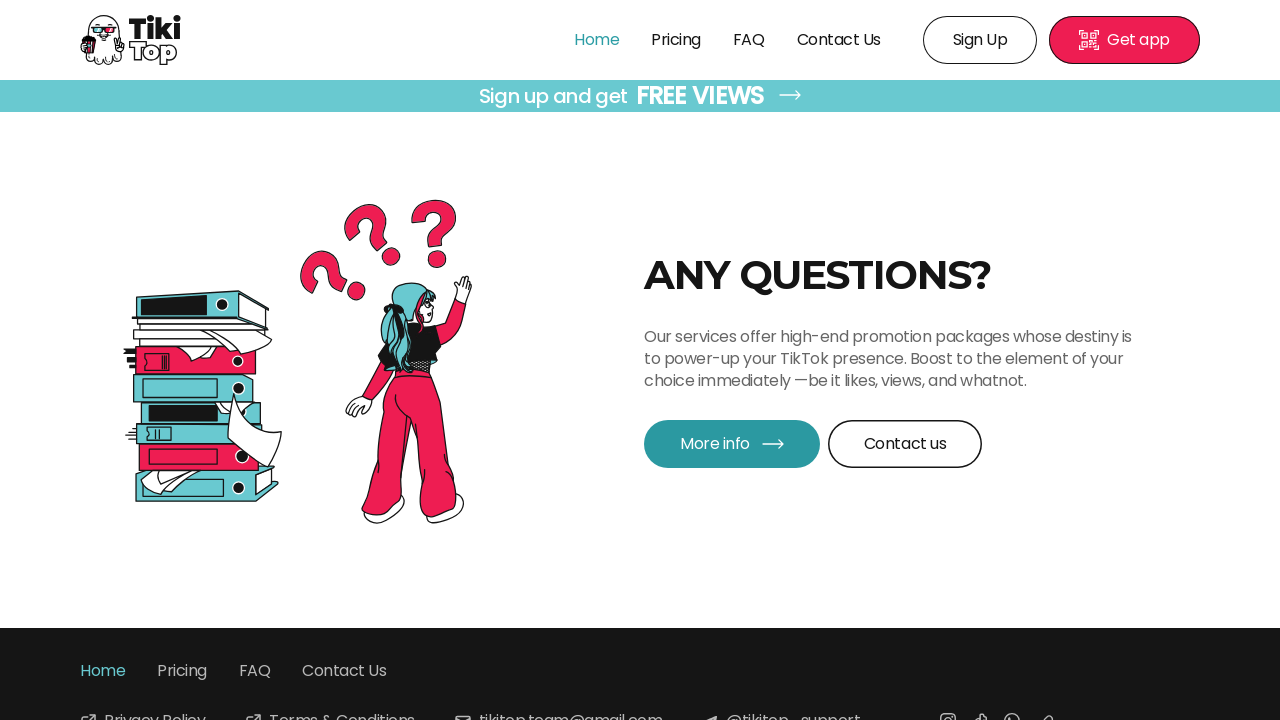

Clicked Contact Us button at (905, 444) on a.LinkButton_link___jzSK.LinkButton_colorWhiteWithBorder__zLVqH
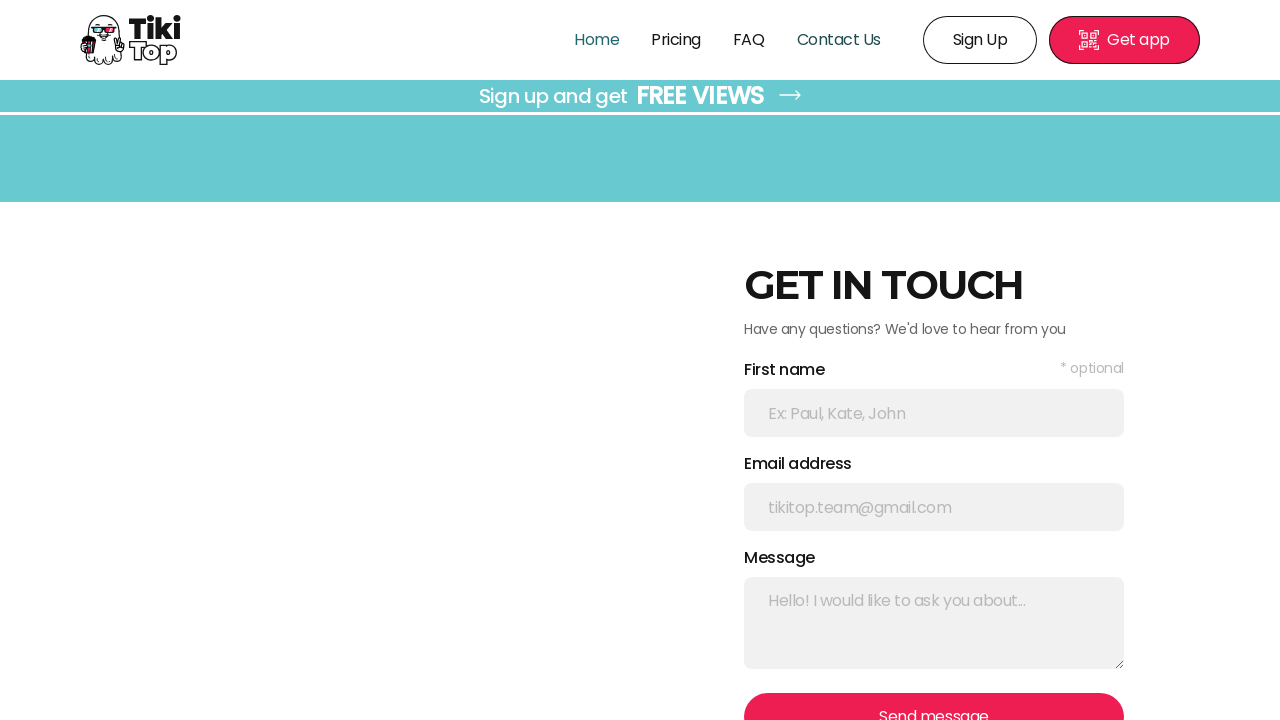

Contact Us page loaded successfully
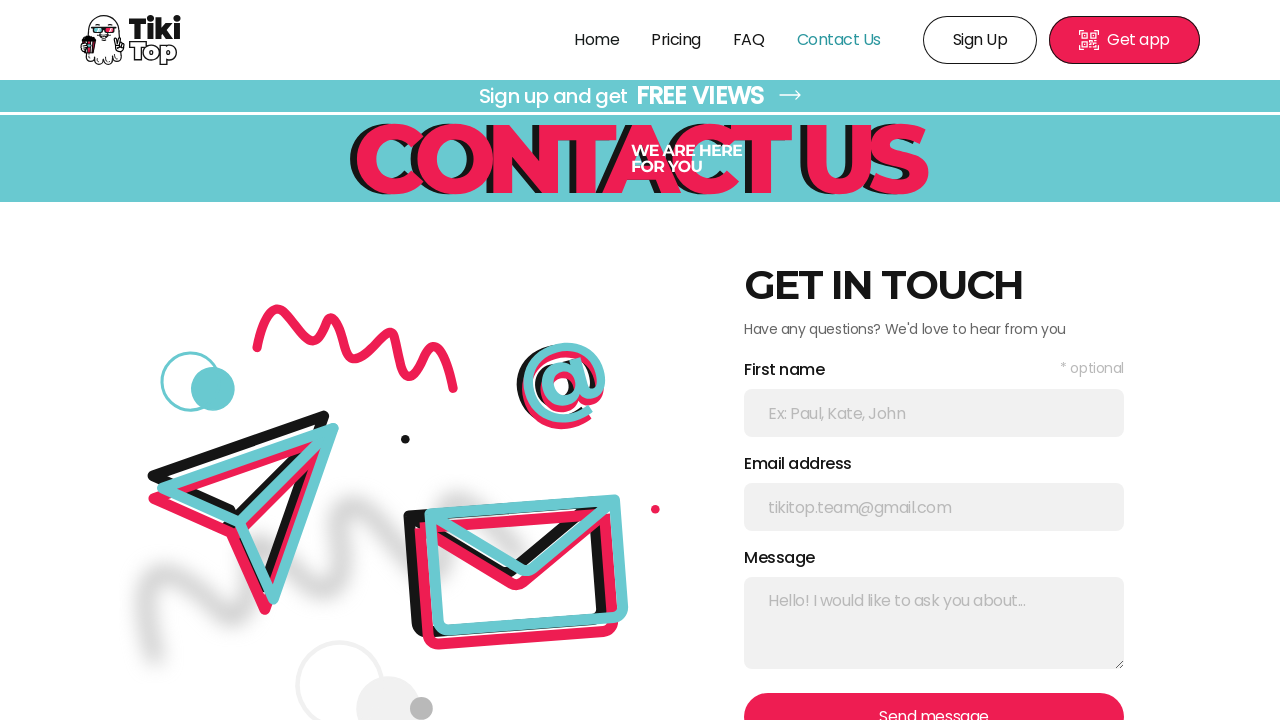

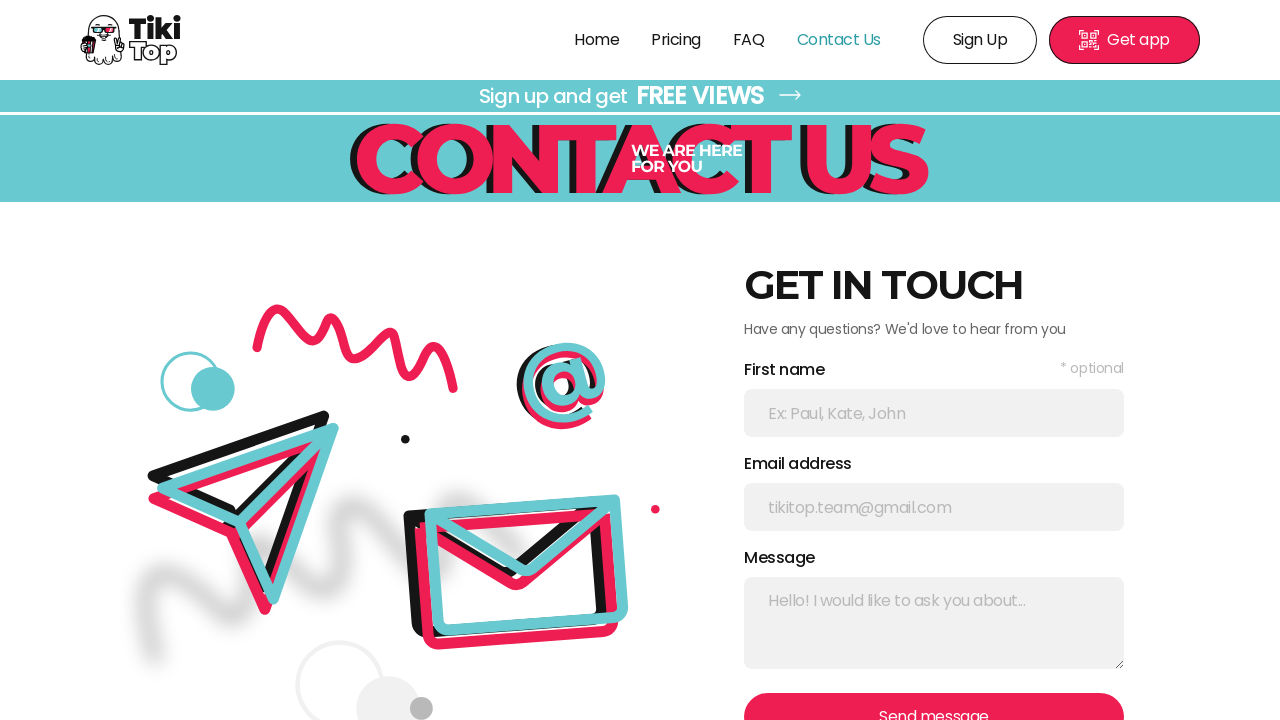